Tests JavaScript prompt dialog by clicking prompt button, entering text, and accepting

Starting URL: https://the-internet.herokuapp.com/javascript_alerts

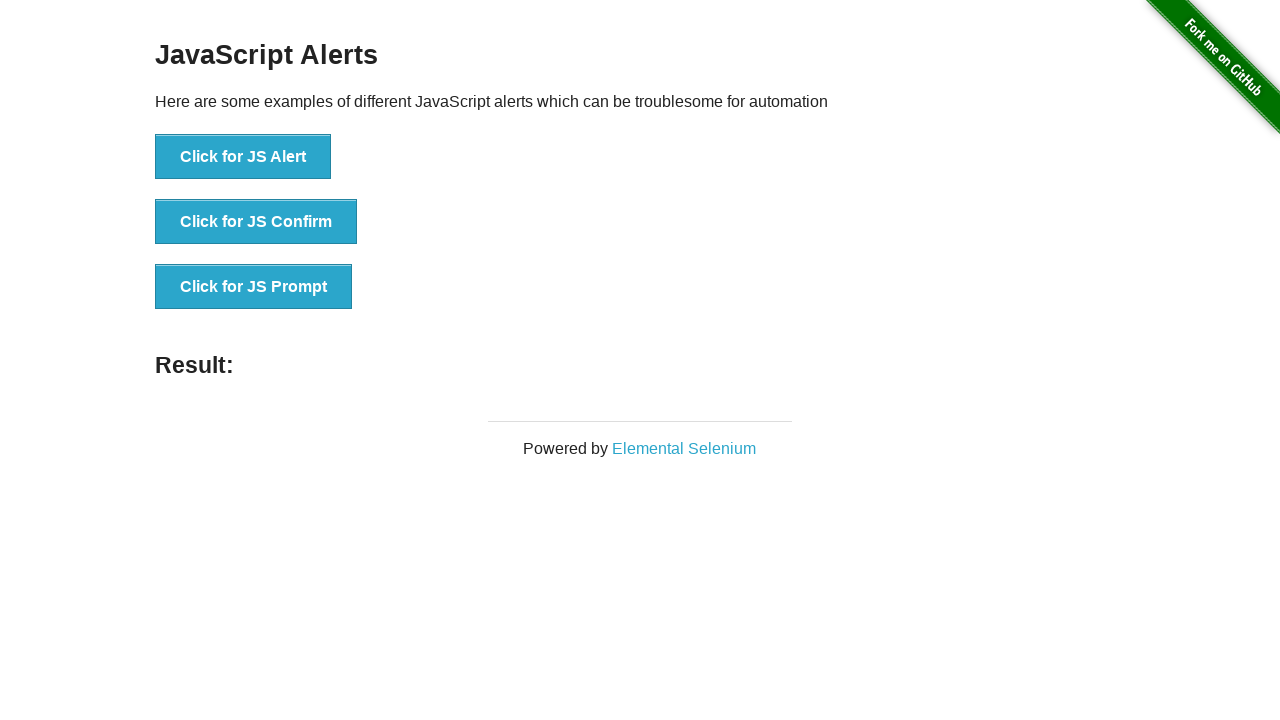

Set up dialog handler to accept prompt with 'RobotFramework'
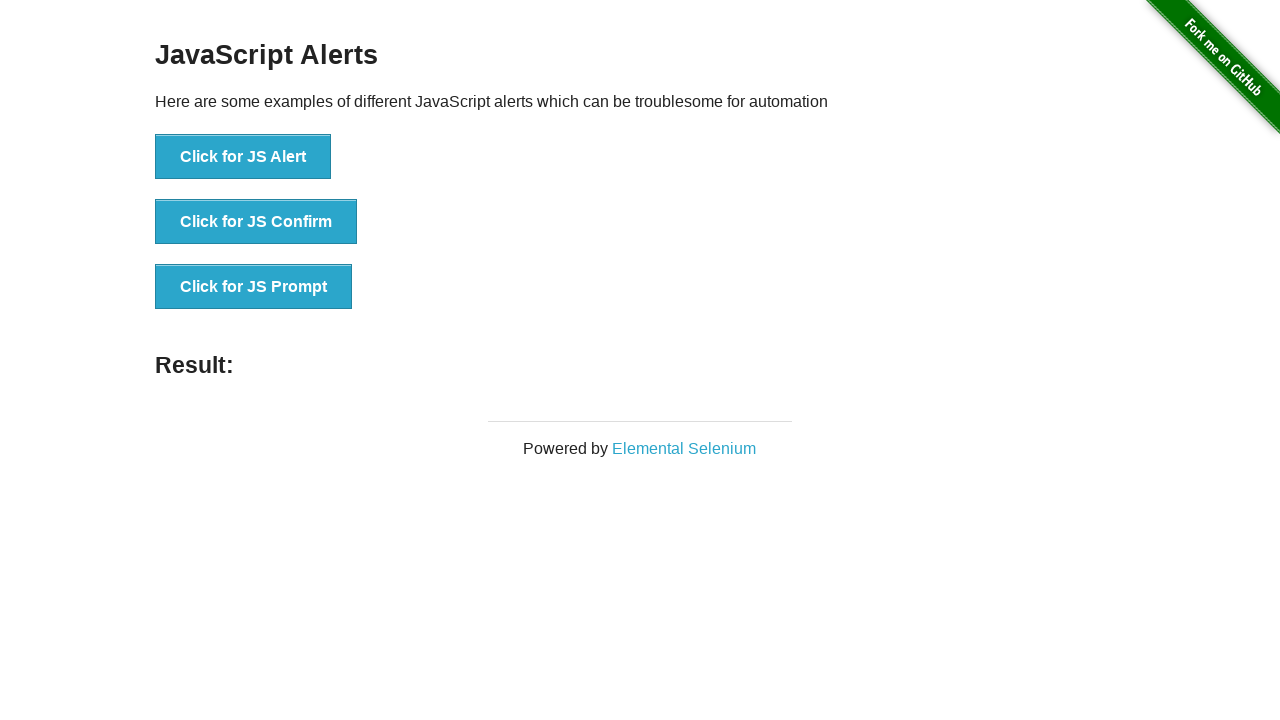

Clicked 'Click for JS Prompt' button to trigger JavaScript prompt dialog at (254, 287) on xpath=//button[text()='Click for JS Prompt']
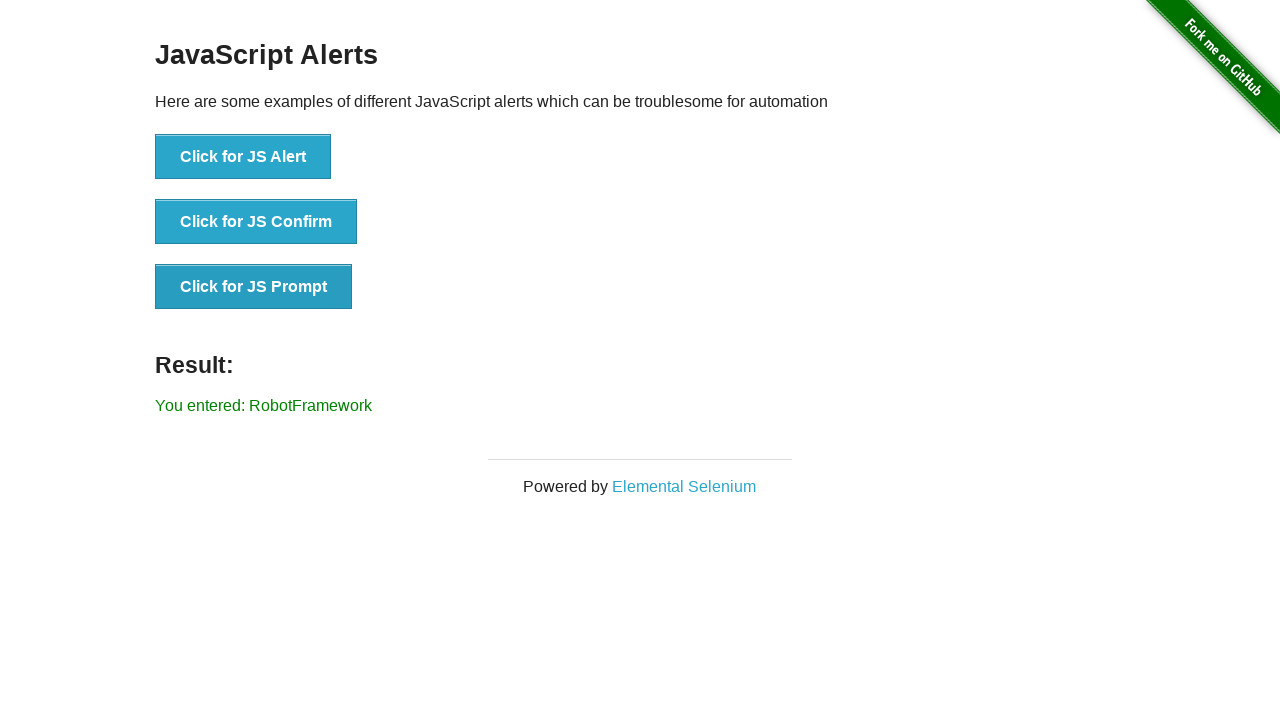

Verified prompt result message displays 'You entered: RobotFramework'
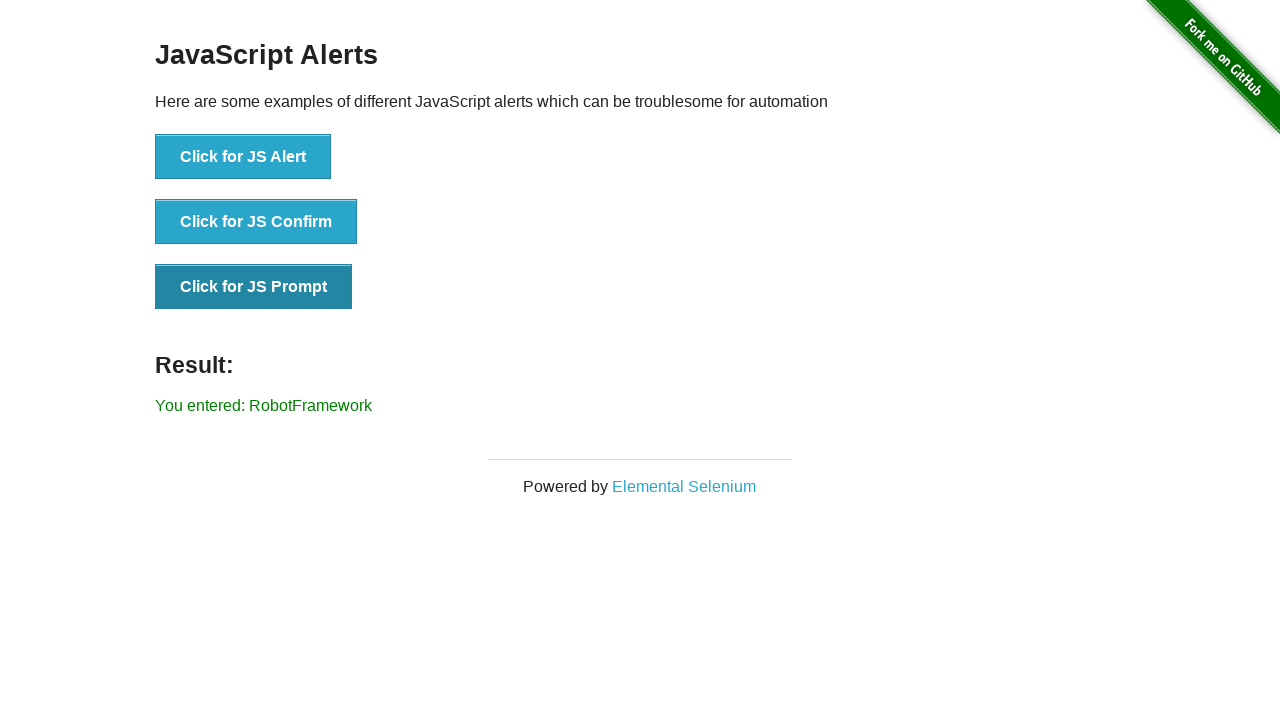

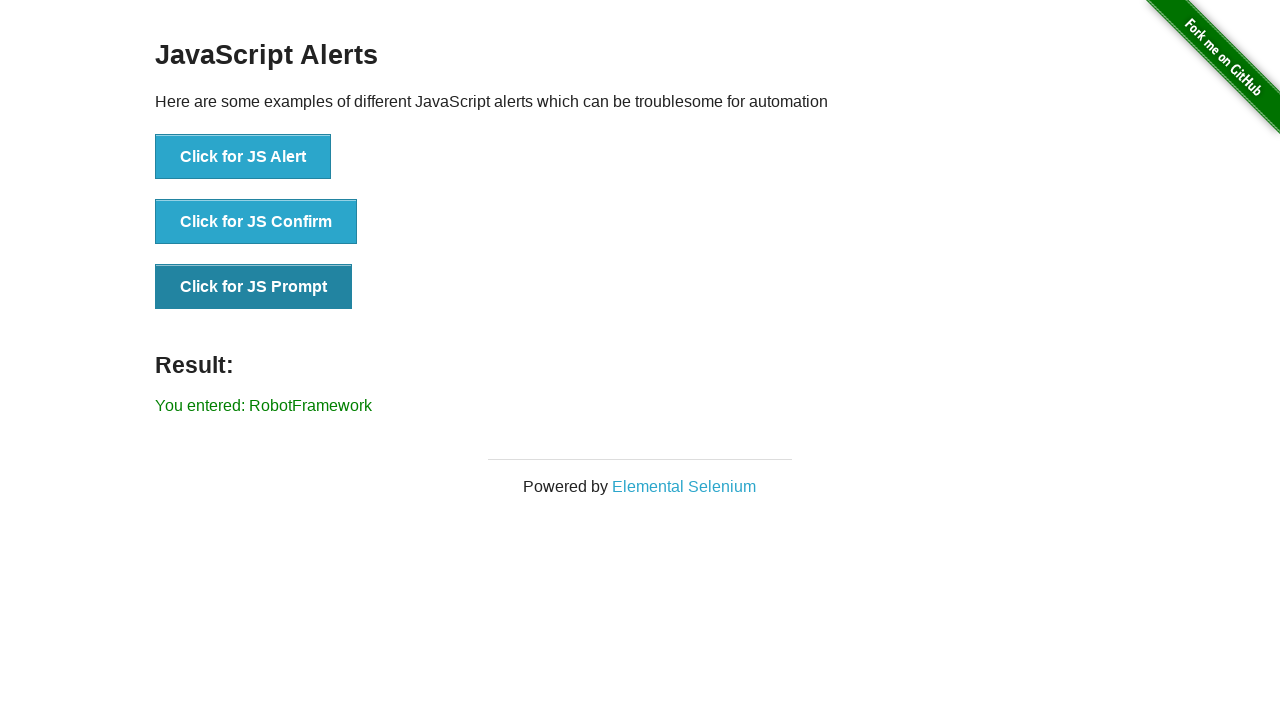